Tests displaying the monitors category page by clicking on the Monitors category link in the navigation

Starting URL: https://www.demoblaze.com/

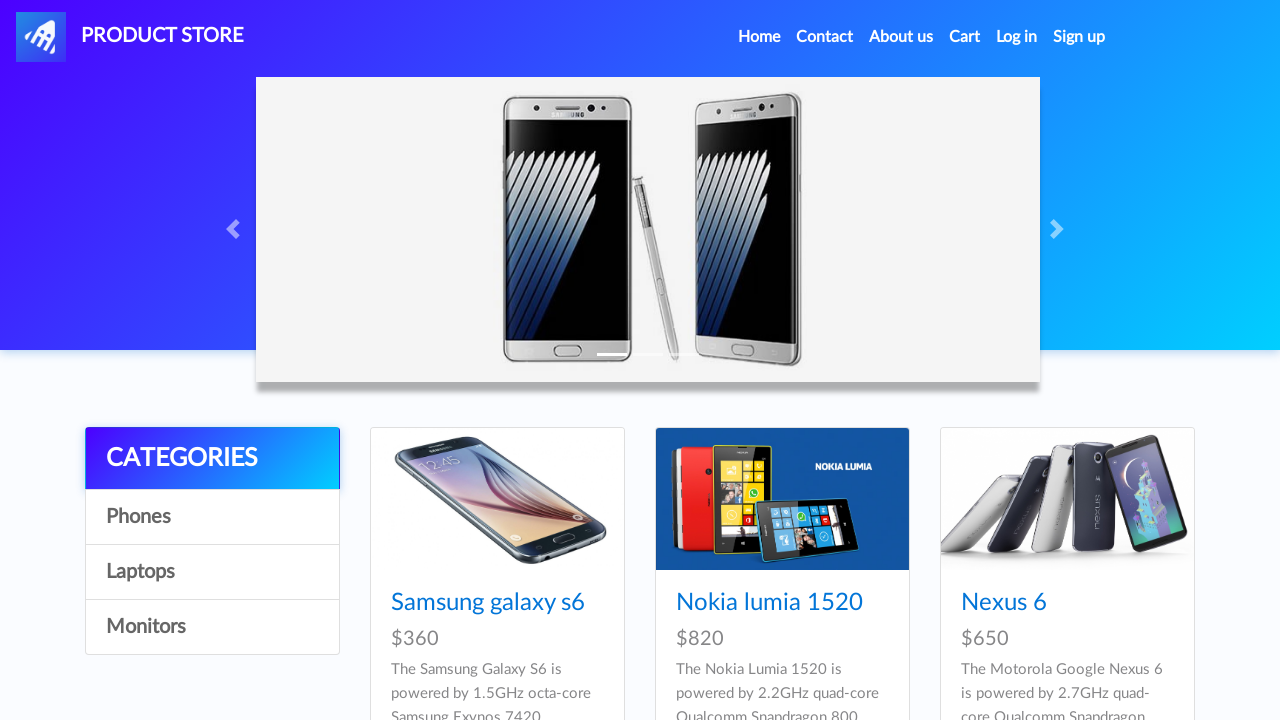

Clicked on Monitors category link in navigation at (212, 627) on a:has-text('Monitors')
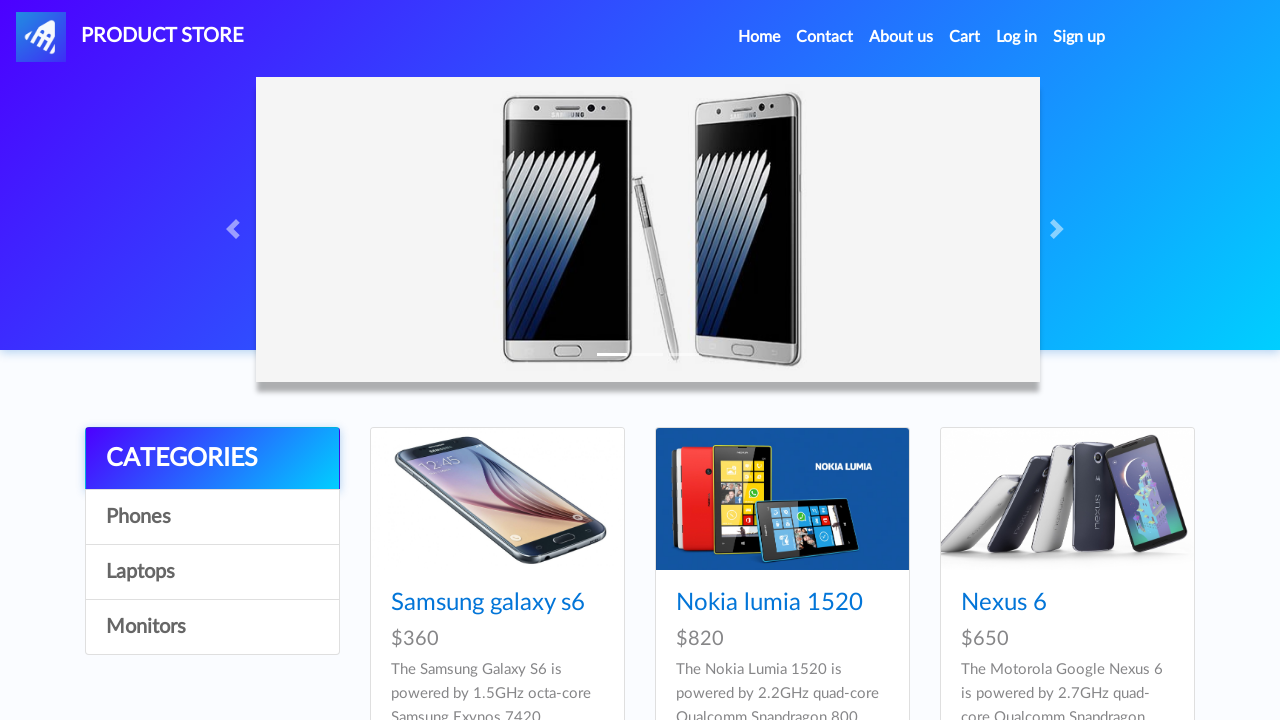

Monitors category page loaded successfully
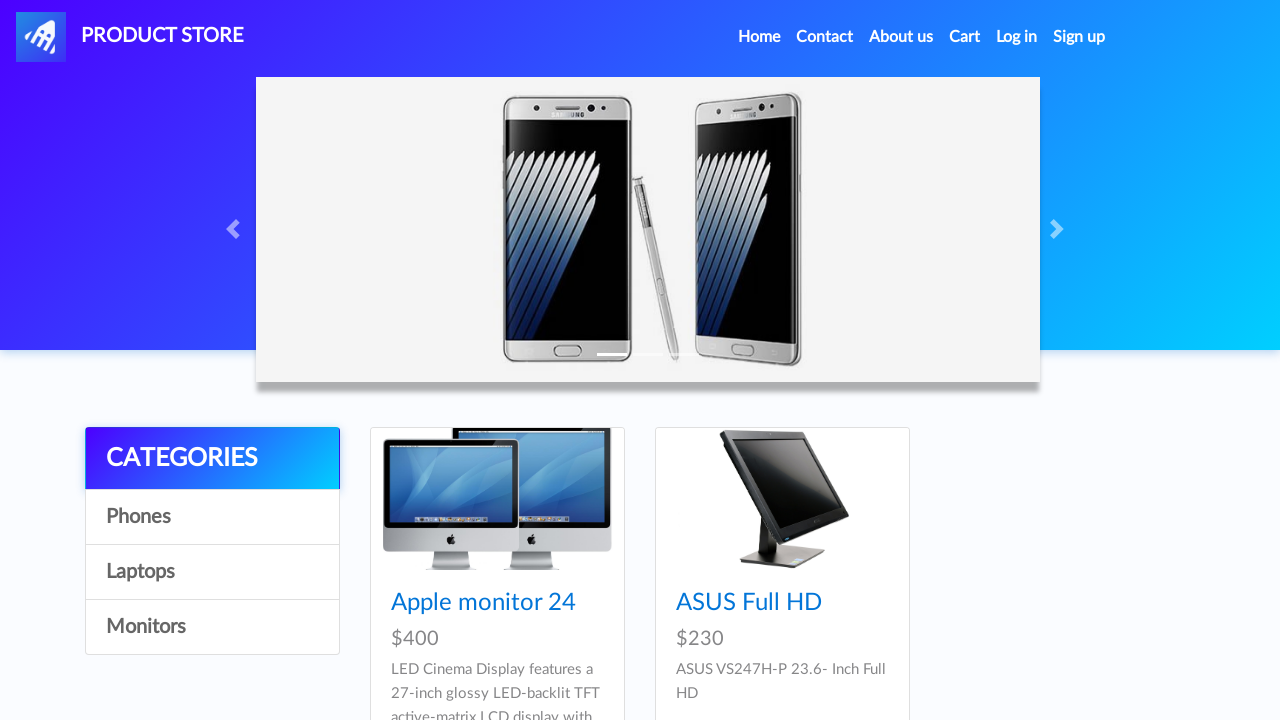

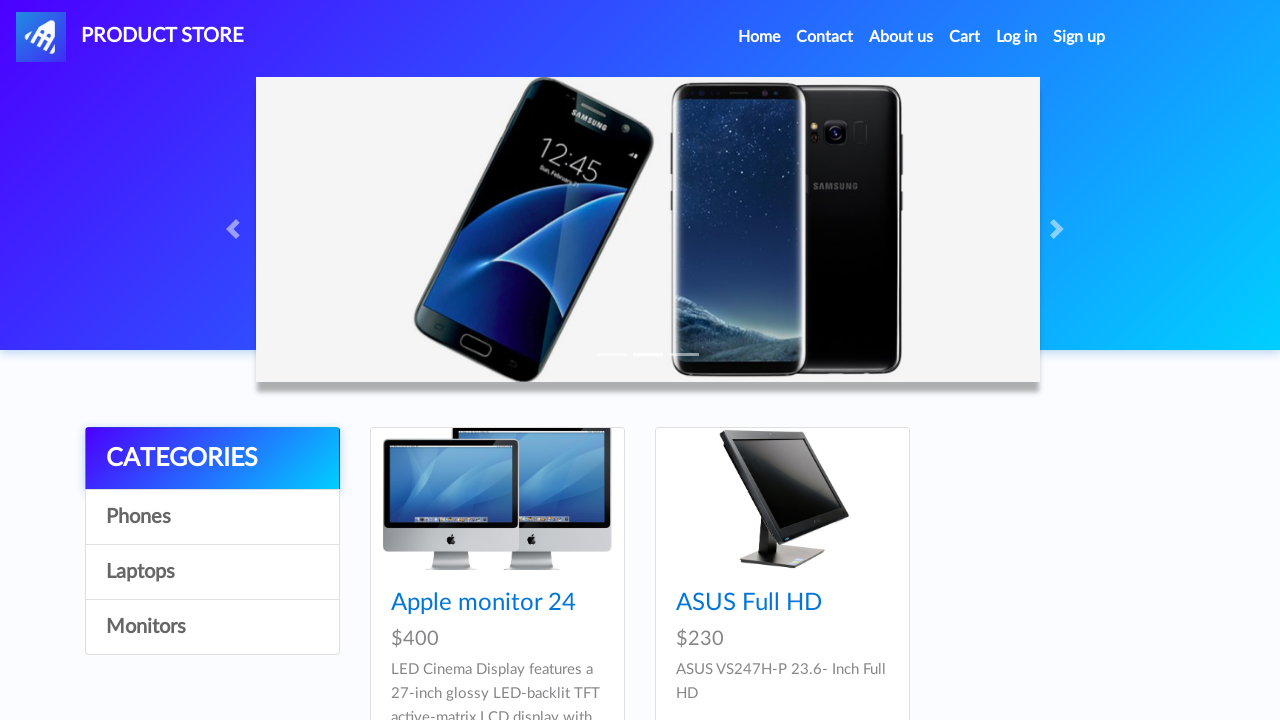